Tests dropdown selection functionality on OrangeHRM trial form by selecting country using different methods (index, value, and visible text)

Starting URL: https://www.orangehrm.com/orangehrm-30-day-trial/

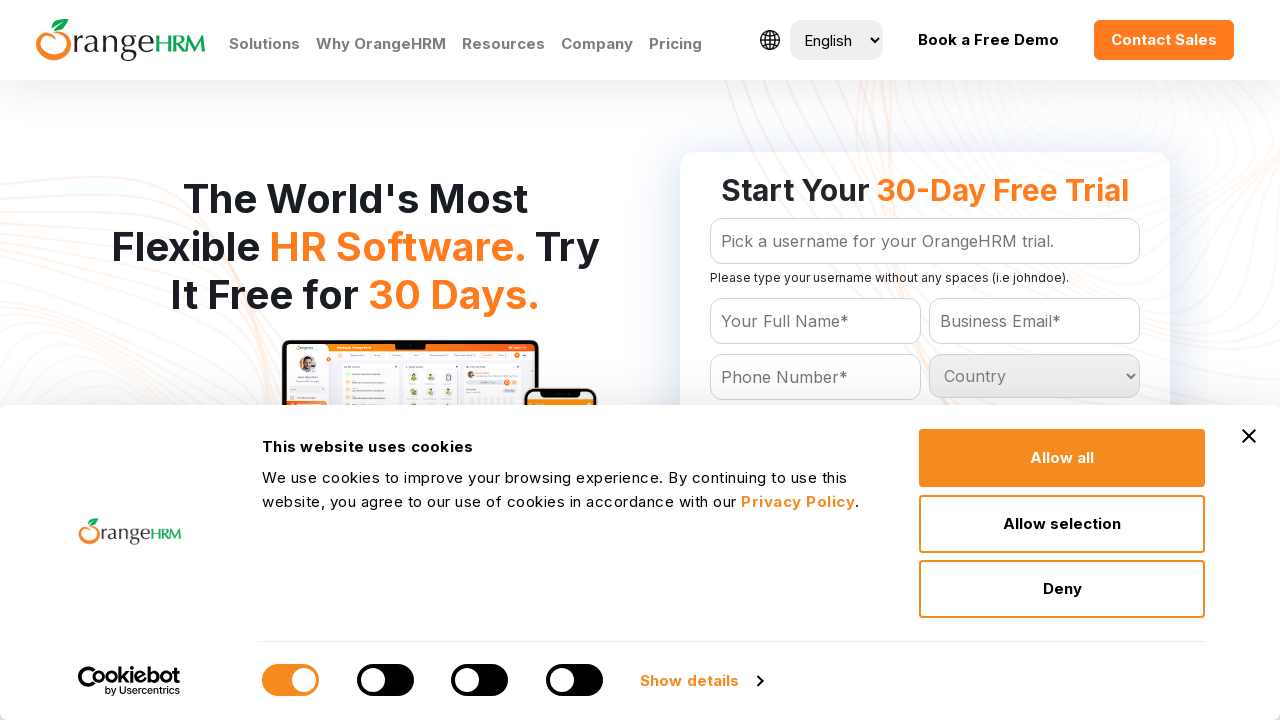

Located country dropdown element
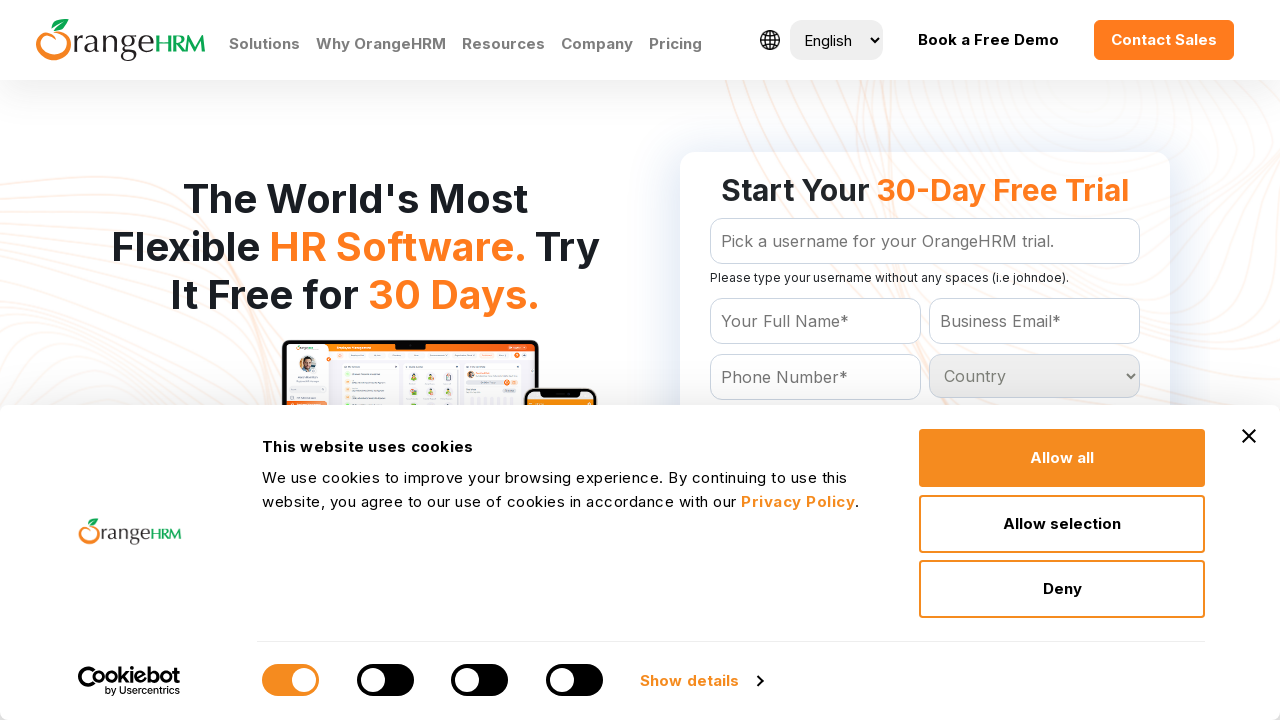

Selected 101st country option by index on #Form_getForm_Country
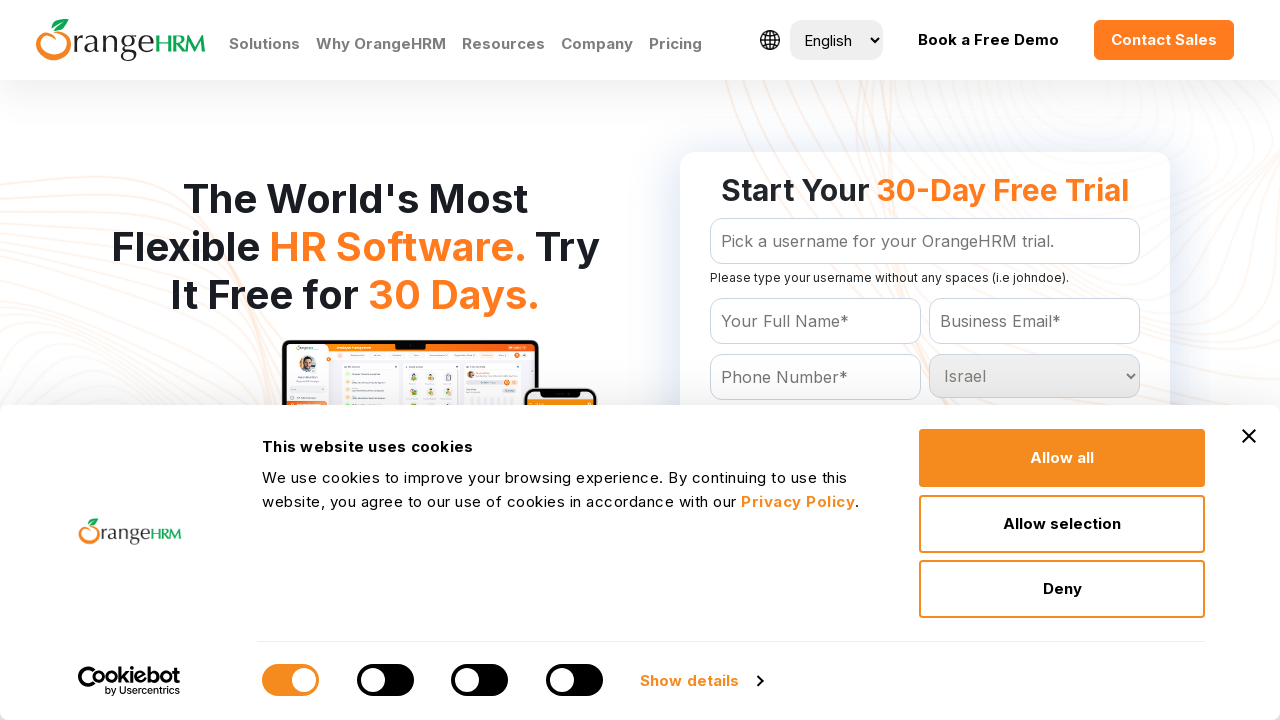

Waited 2 seconds between selections
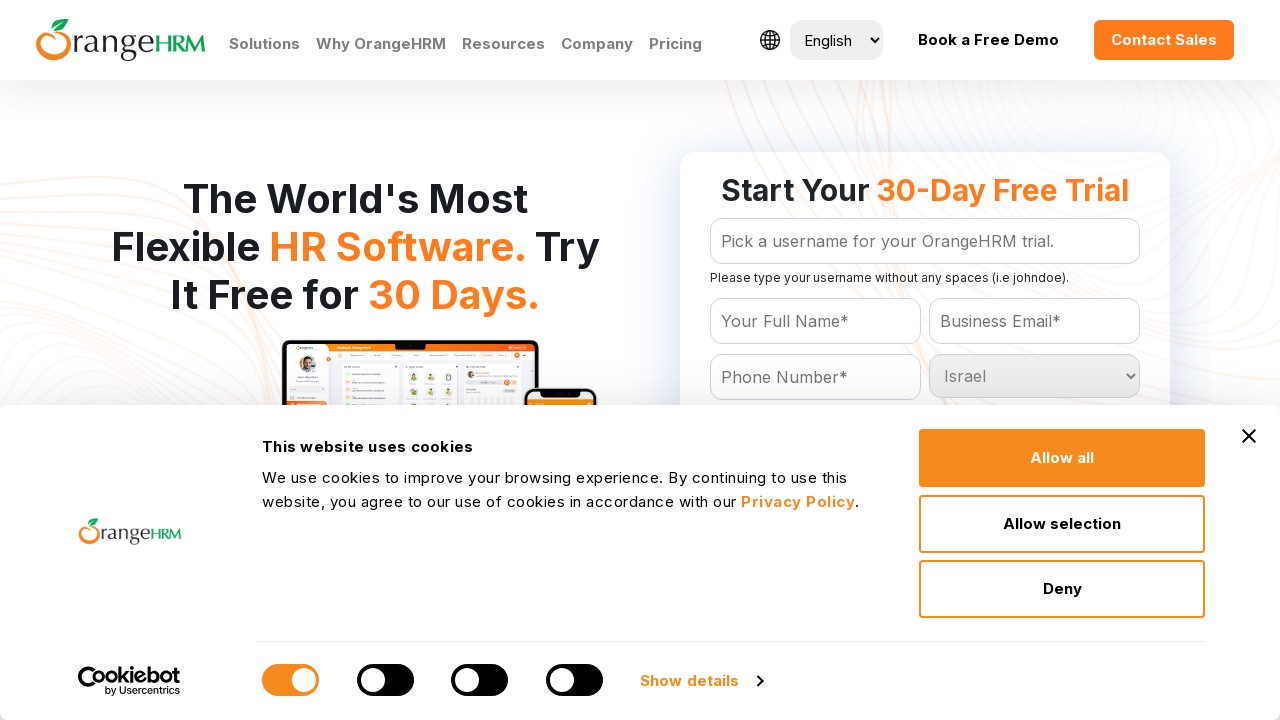

Selected India from dropdown by value attribute on #Form_getForm_Country
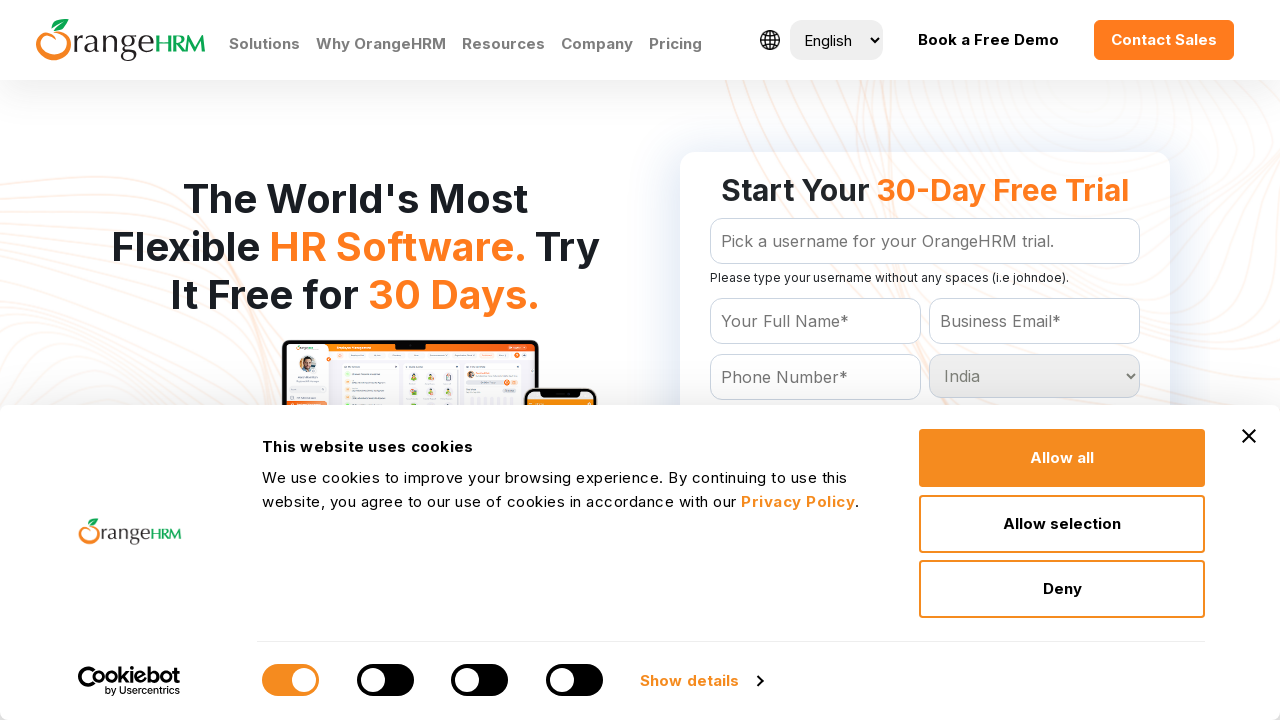

Waited 2 seconds between selections
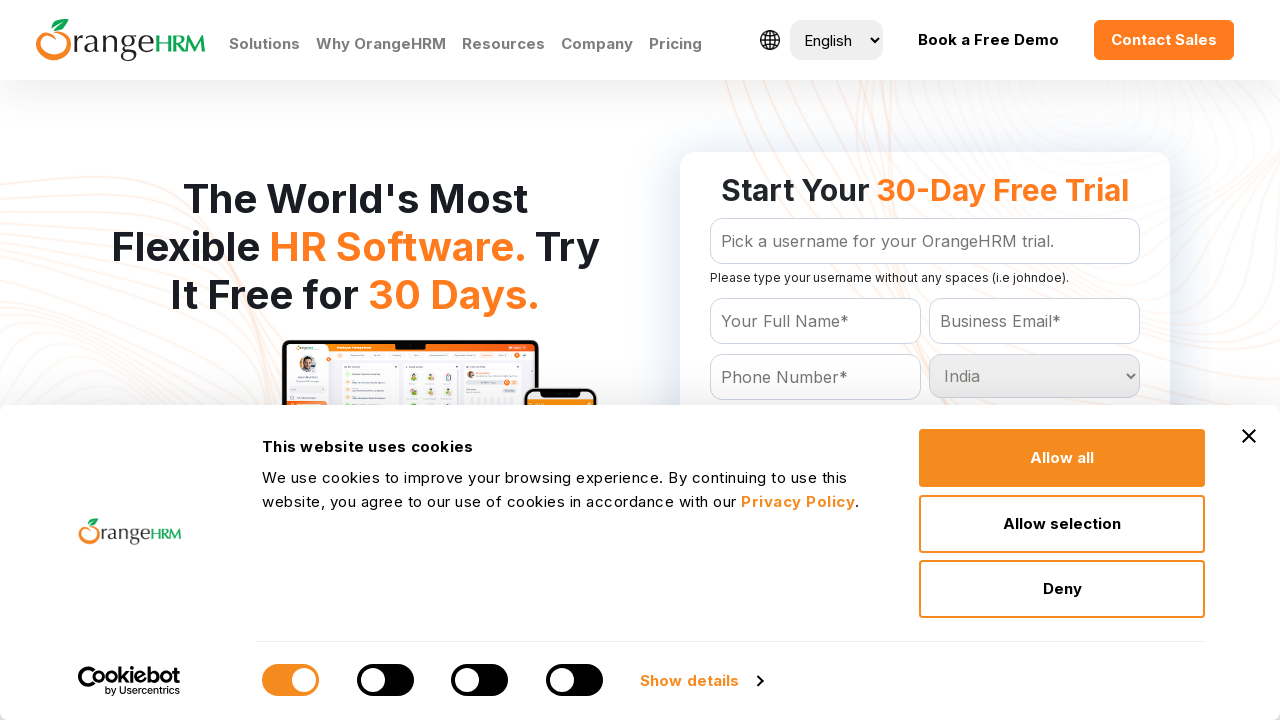

Selected Belgium from dropdown by visible text label on #Form_getForm_Country
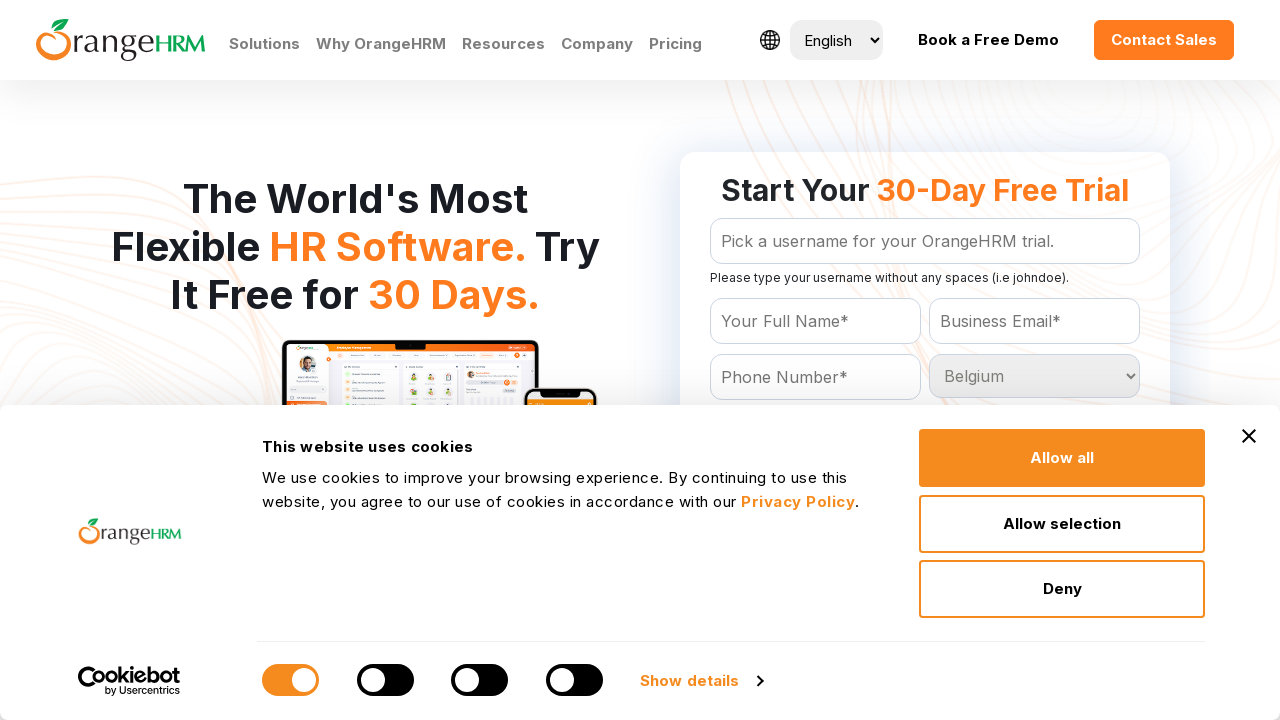

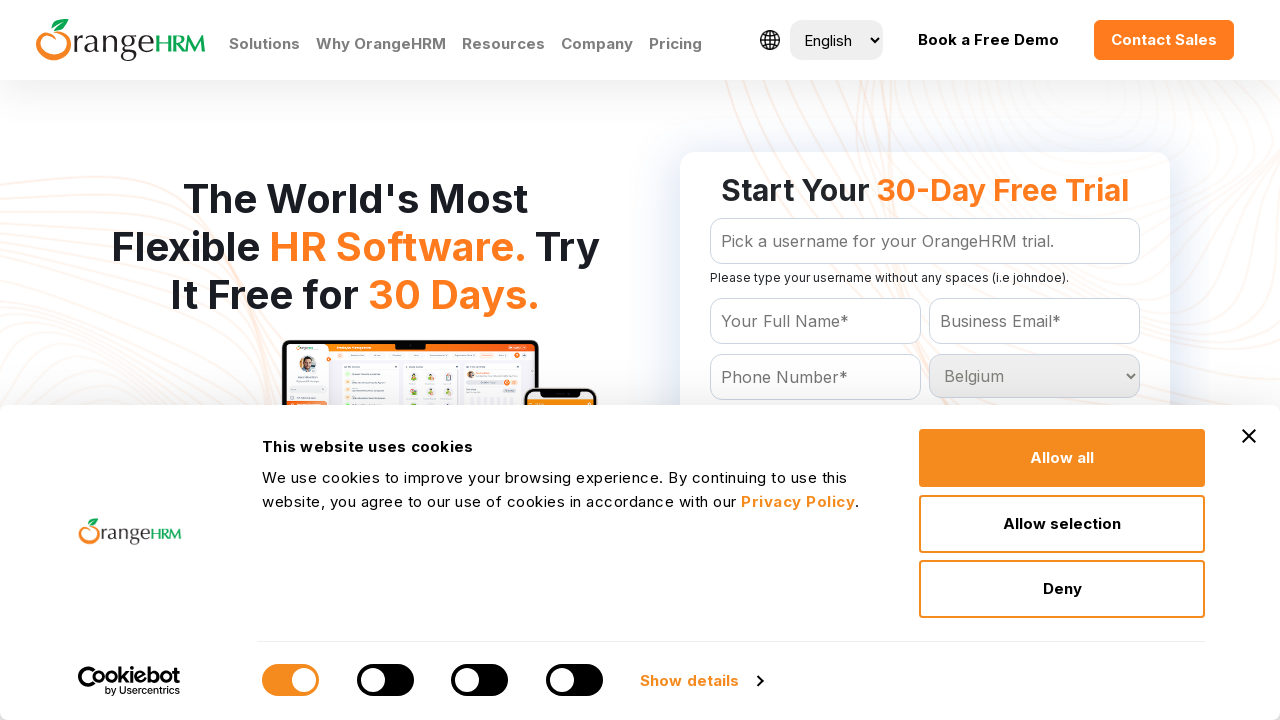